Tests a form that requires calculating the sum of two numbers and selecting the result from a dropdown menu

Starting URL: http://suninjuly.github.io/selects1.html

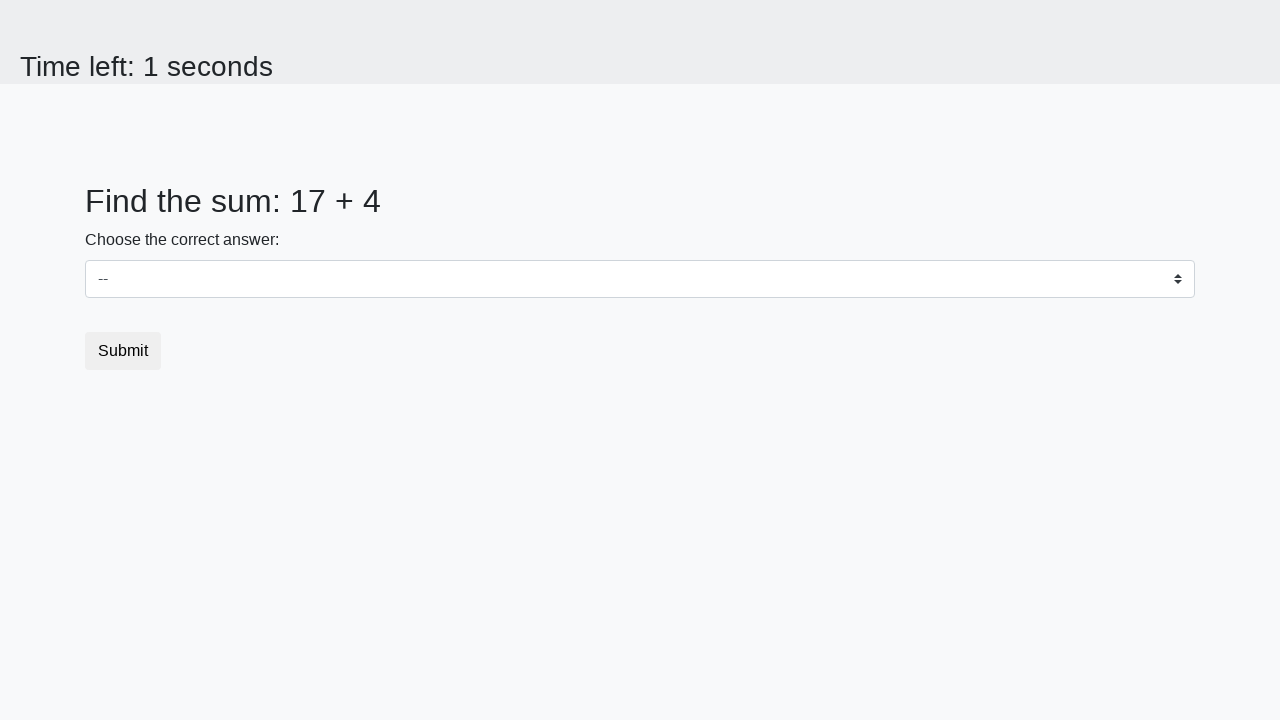

Located first number element (#num1)
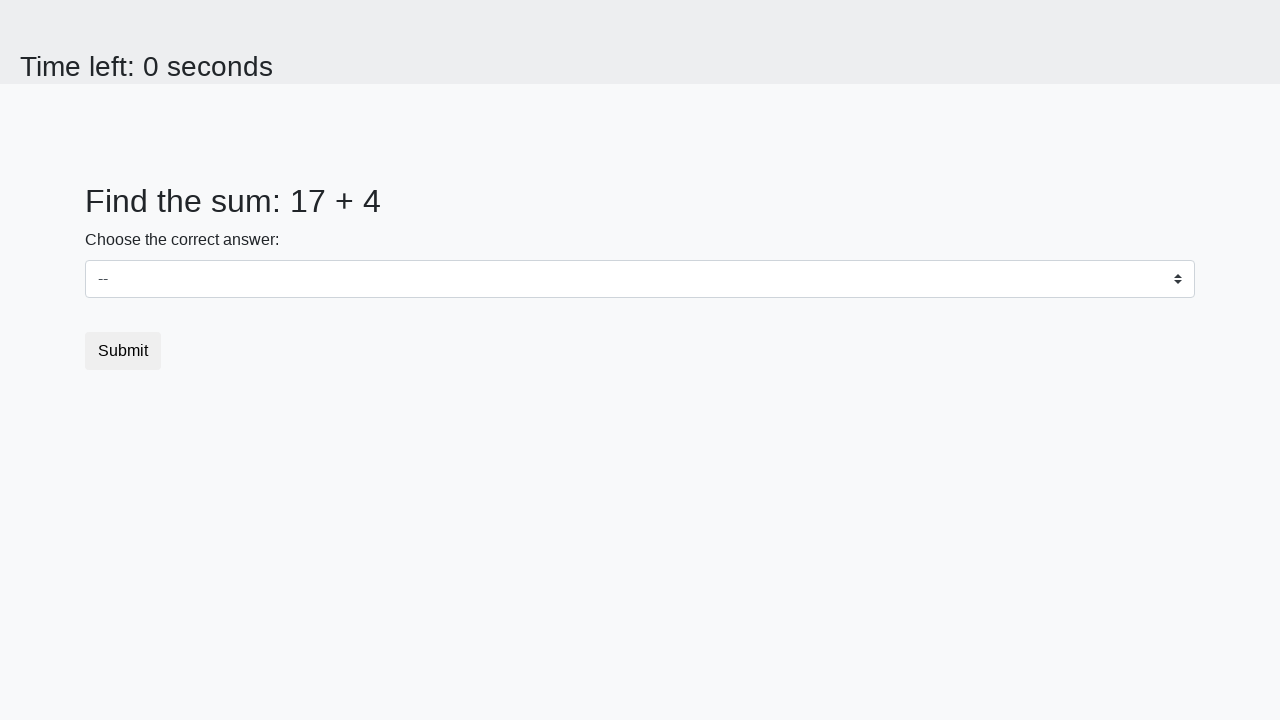

Located second number element (#num2)
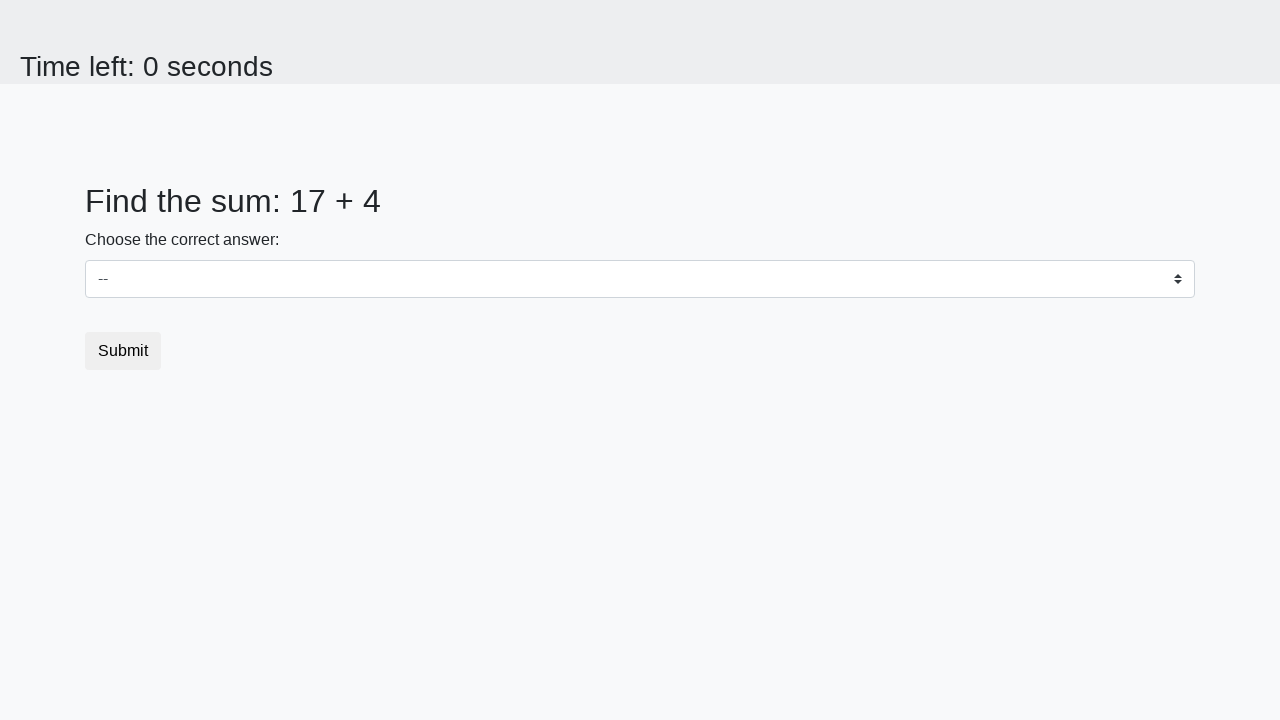

Retrieved first number text: 17
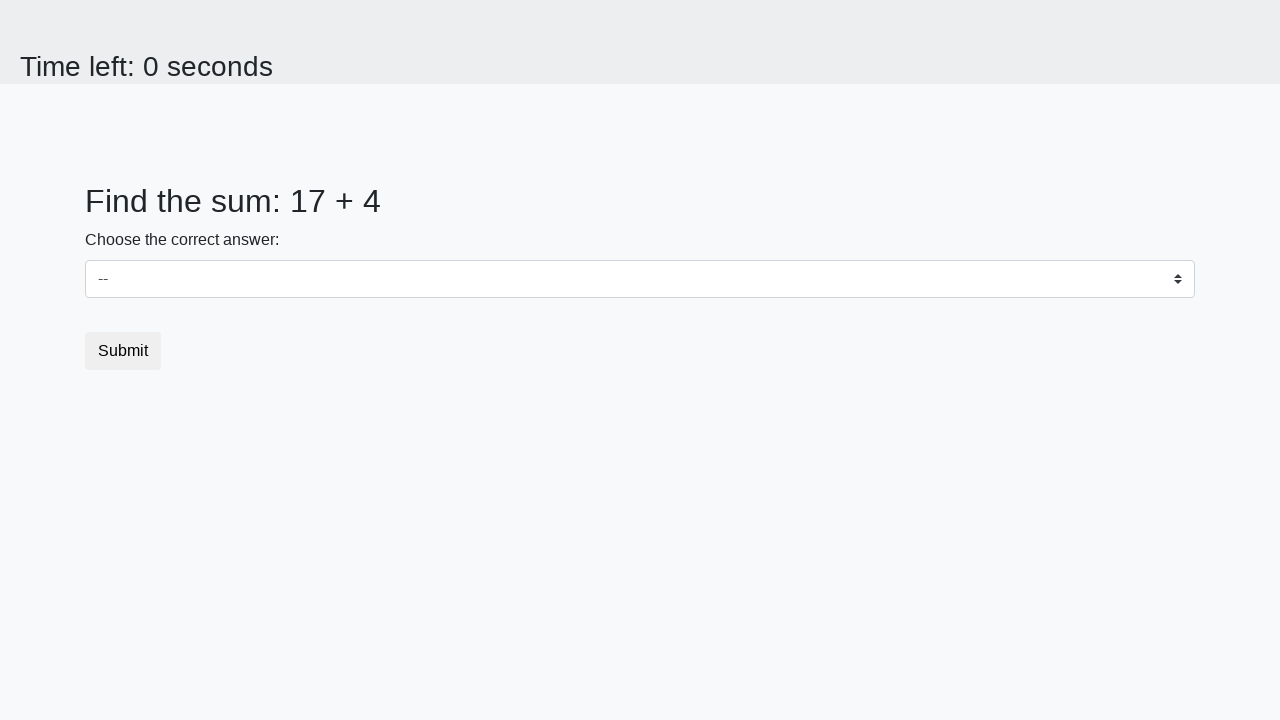

Retrieved second number text: 4
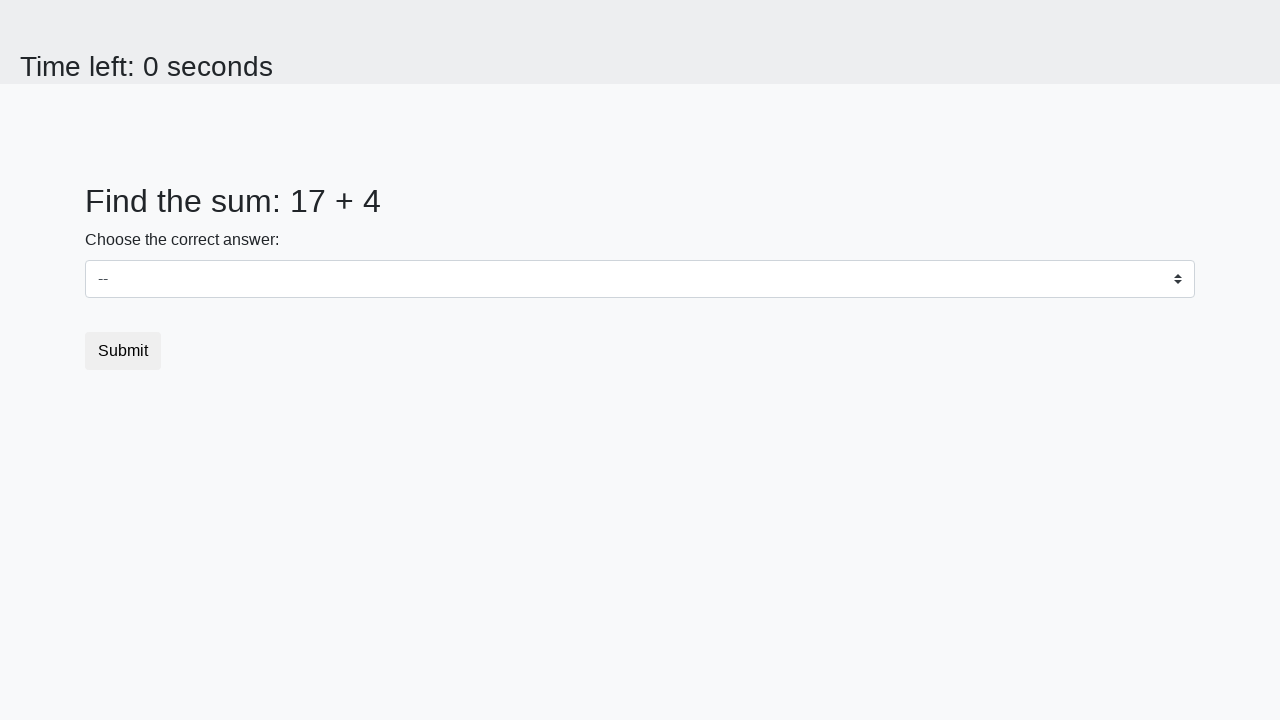

Calculated sum: 17 + 4 = 21
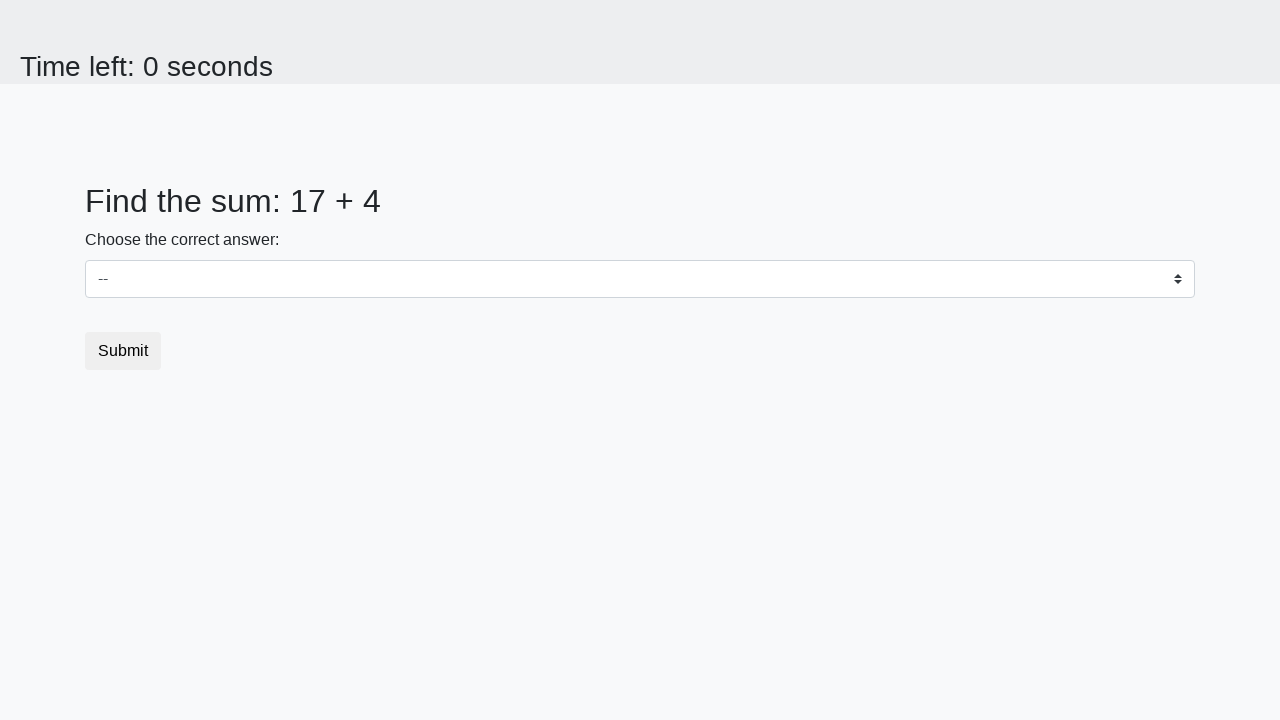

Selected sum value 21 from dropdown on select
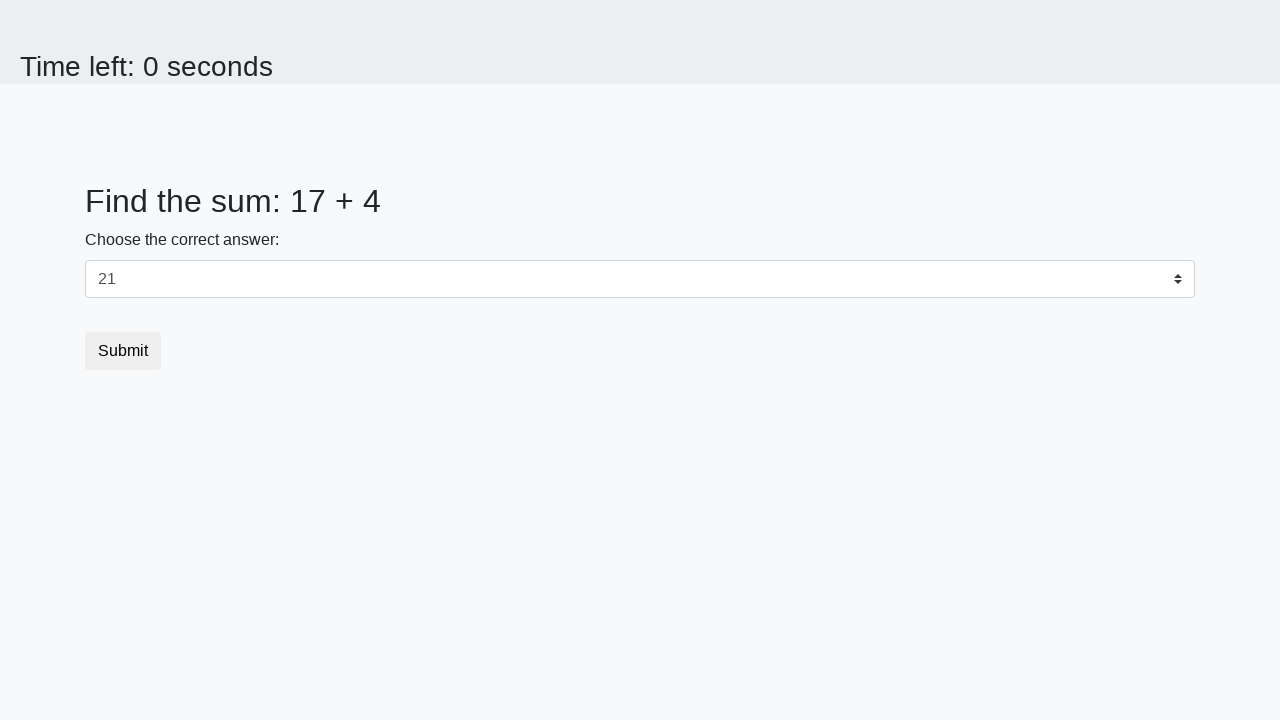

Clicked submit button to complete form at (123, 351) on .btn
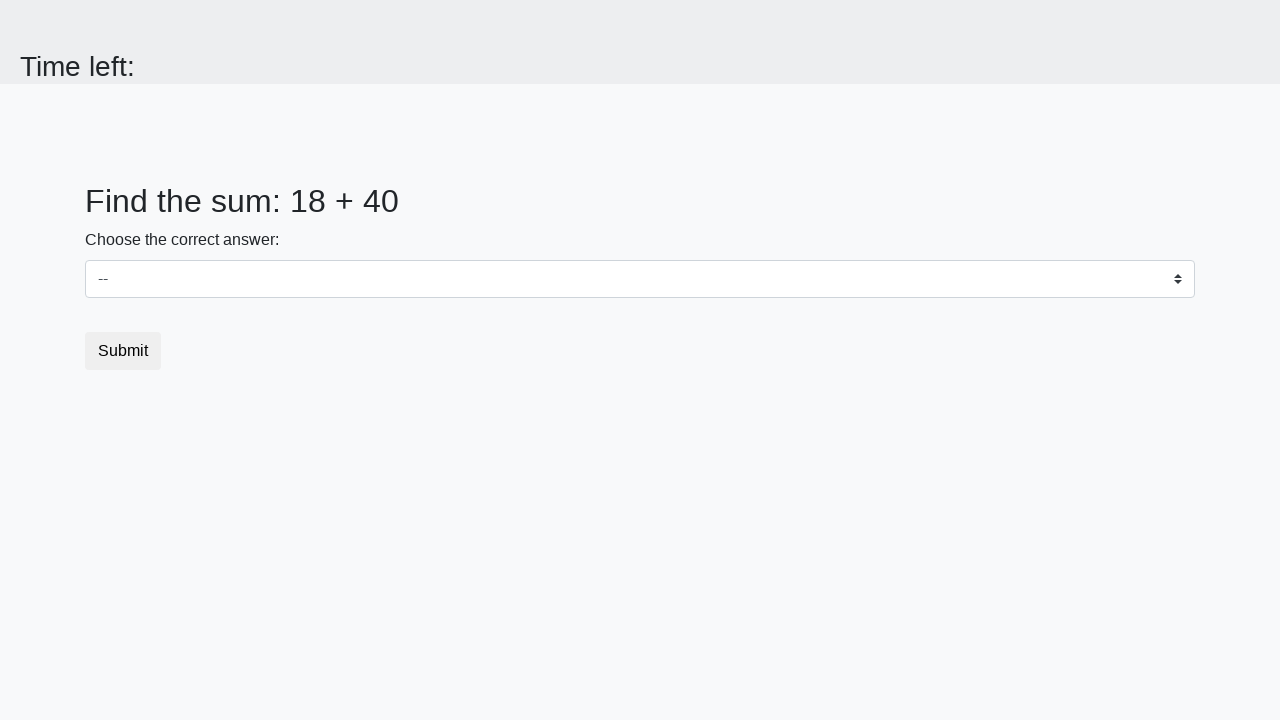

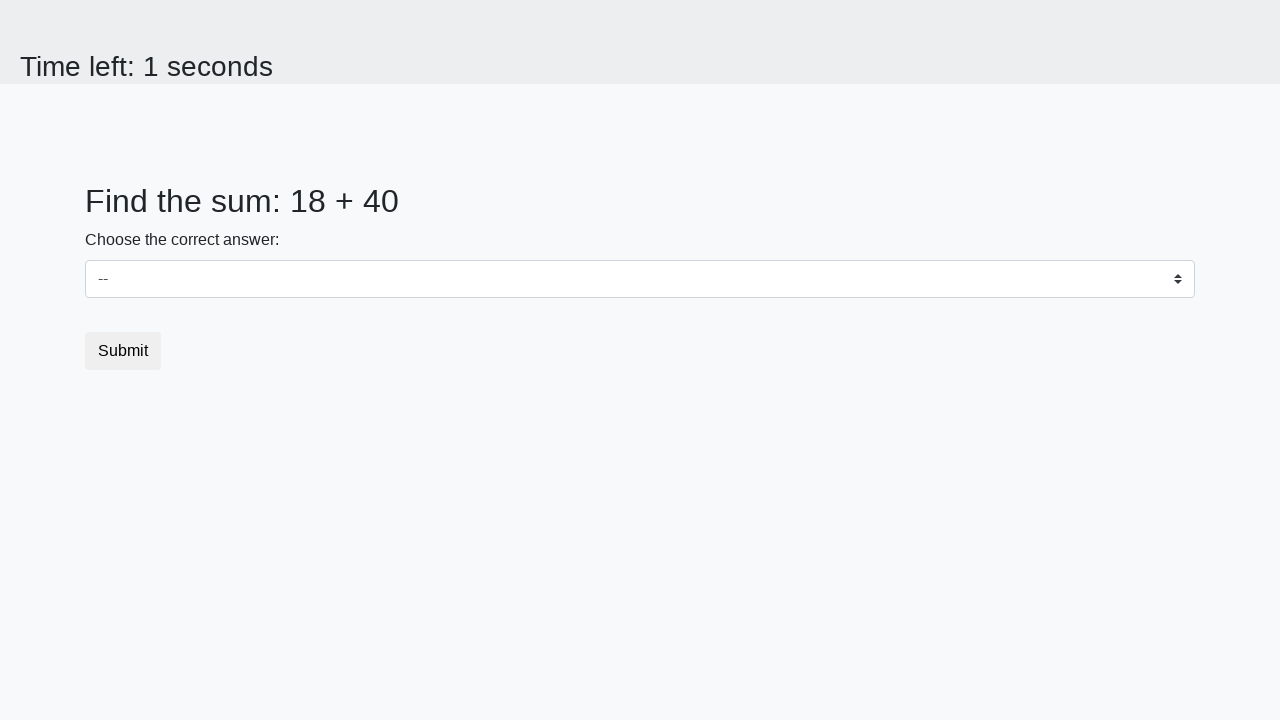